Tests scrollIntoView functionality by scrolling to a search input element

Starting URL: http://guinea-pig.webdriver.io

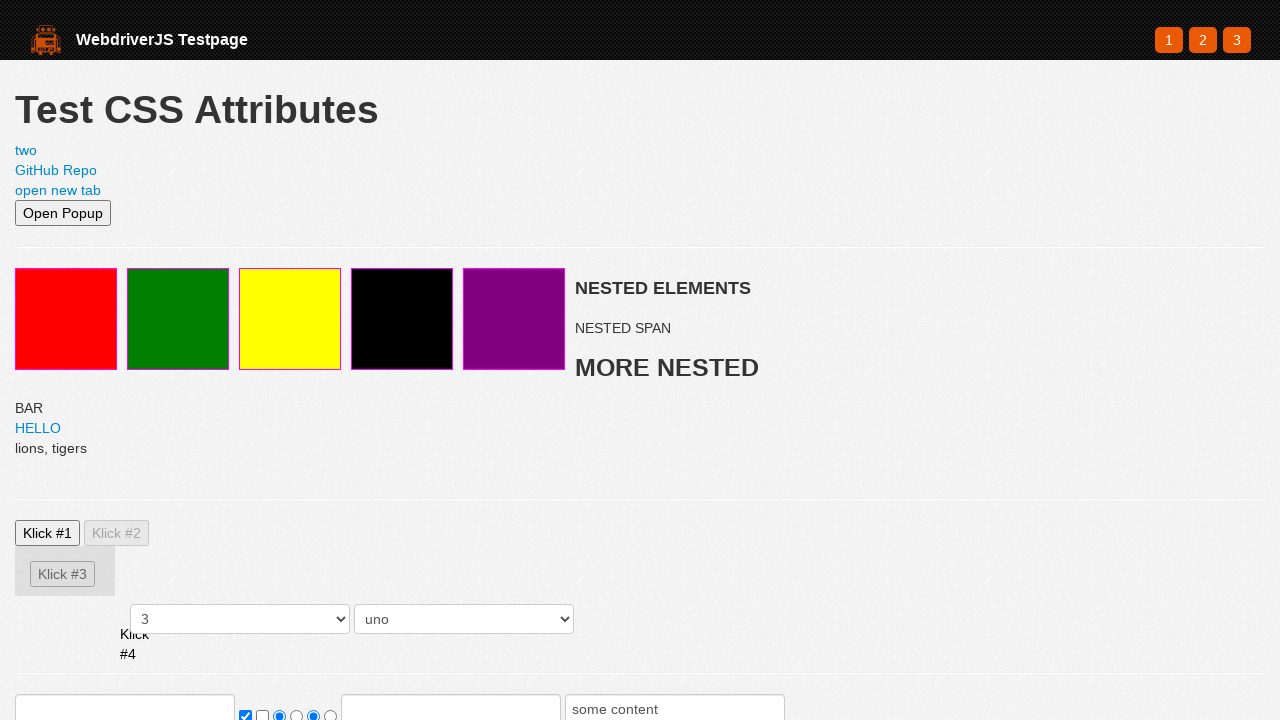

Set viewport to 500x500 to require scrolling
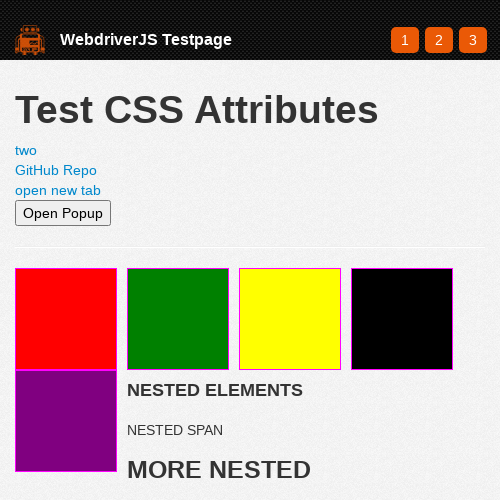

Located the search input element
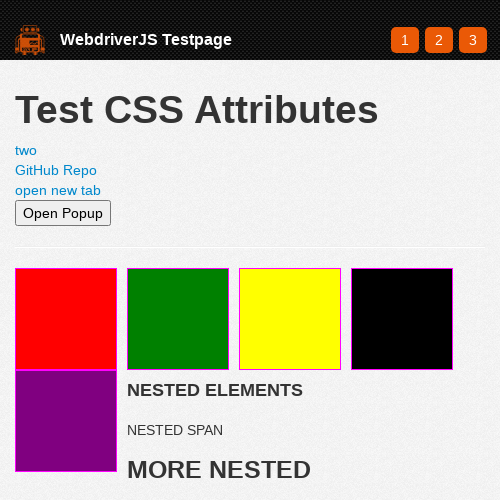

Scrolled search input into view using scrollIntoView
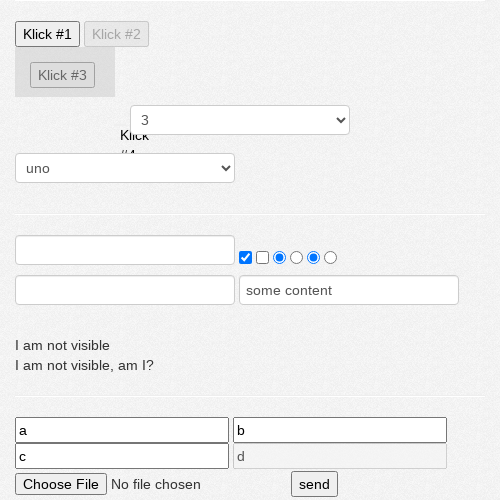

Retrieved window scroll position
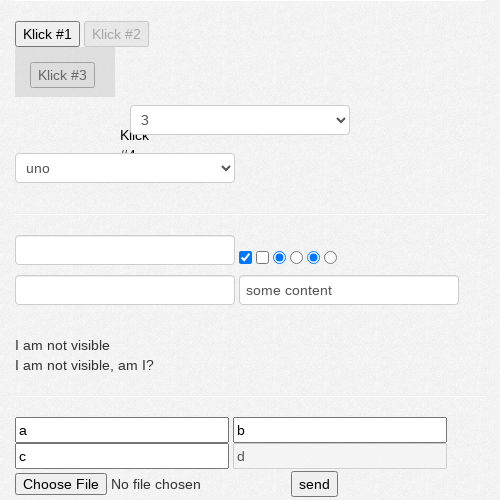

Verified scroll position is non-negative
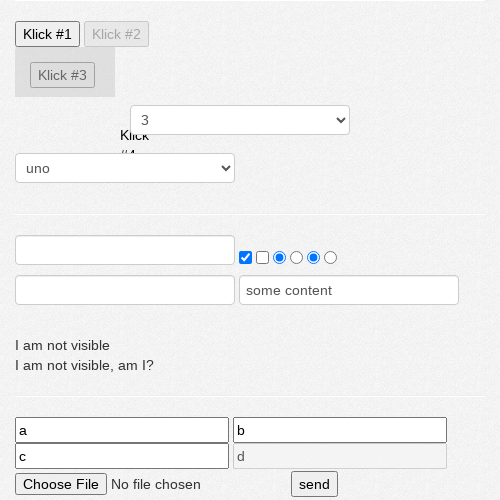

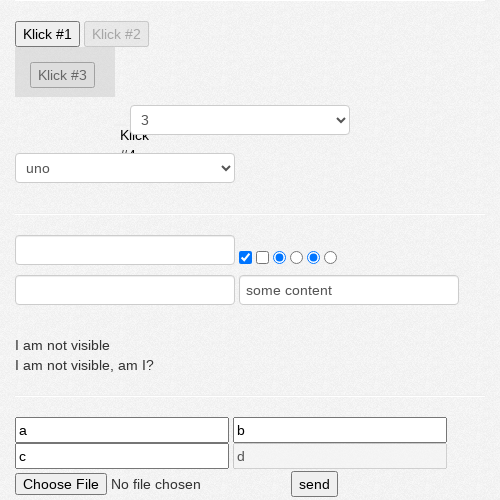